Tests the complete flight booking flow on BlazeDemo by selecting departure and destination cities, choosing a flight, filling in passenger and payment details, and confirming the purchase.

Starting URL: https://blazedemo.com/

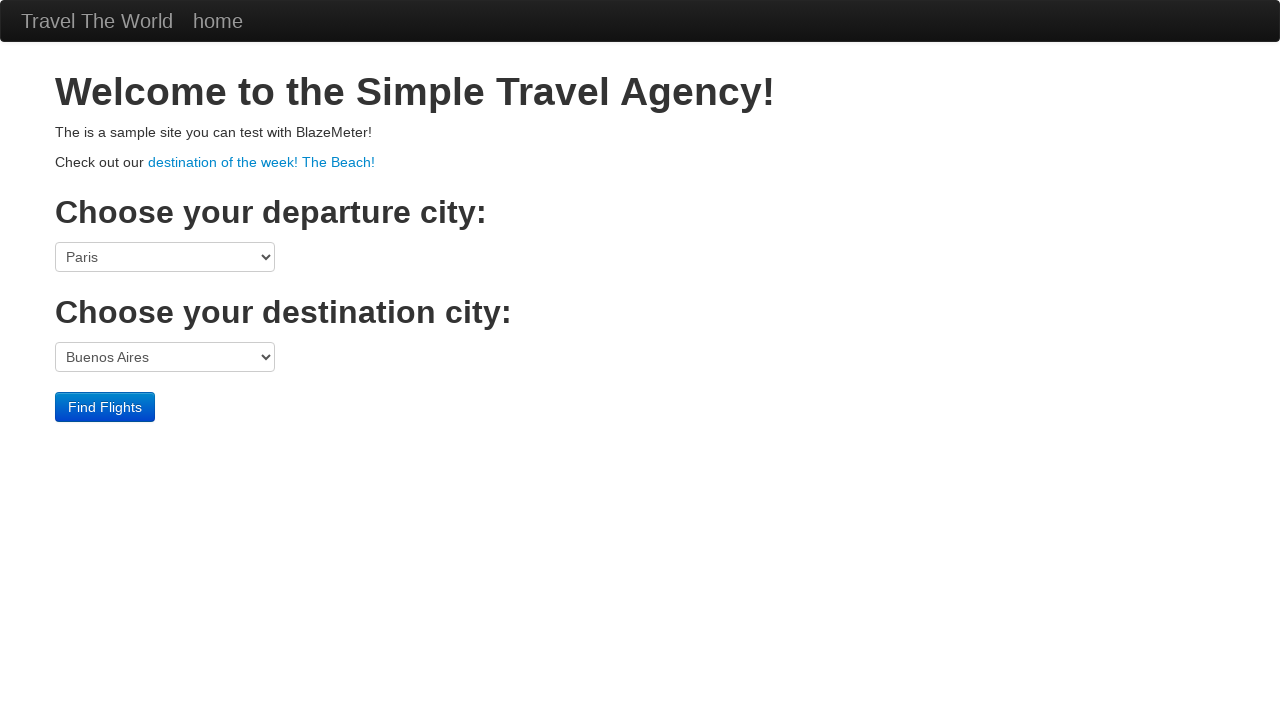

Clicked departure city dropdown at (165, 257) on select[name='fromPort']
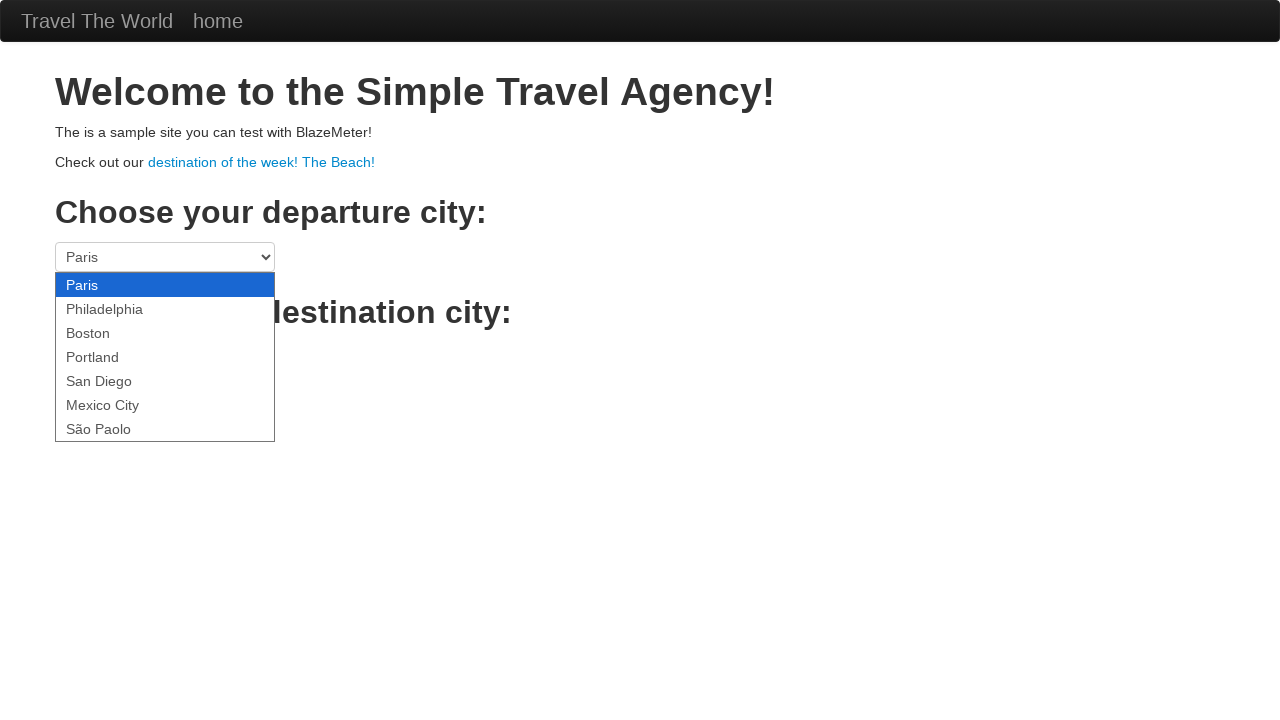

Selected Philadelphia as departure city on select[name='fromPort']
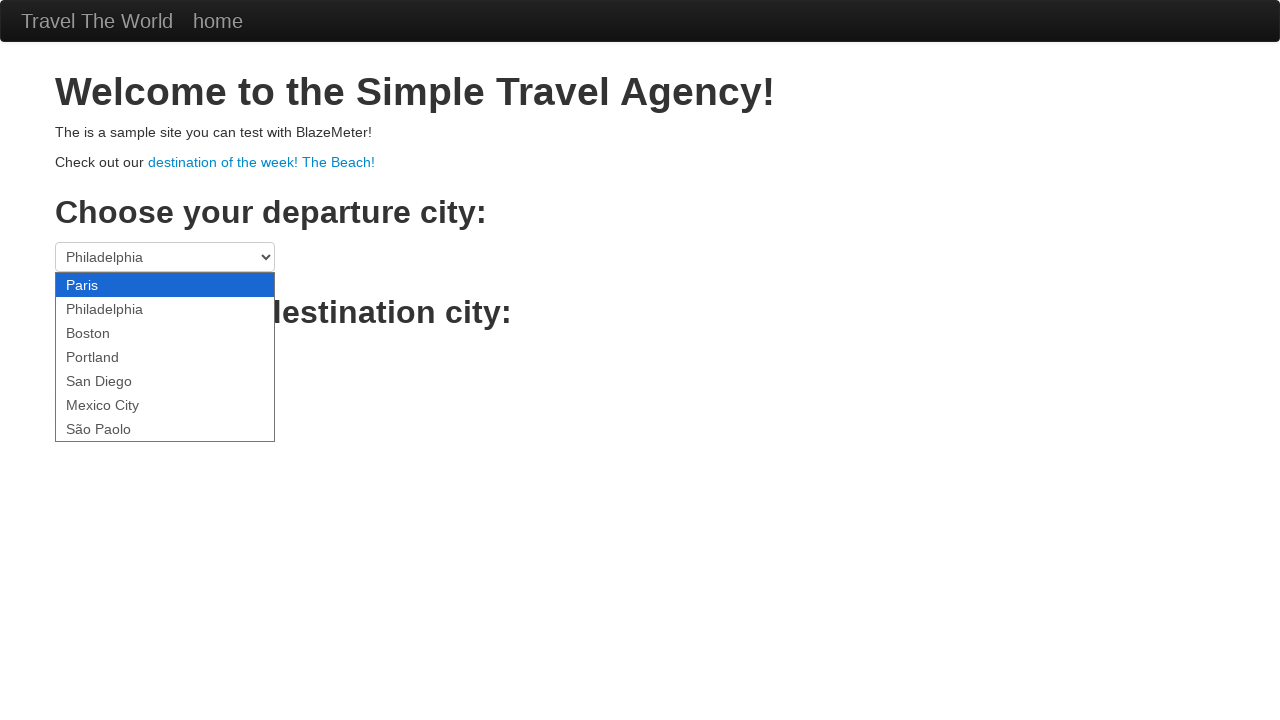

Clicked destination city dropdown at (165, 357) on select[name='toPort']
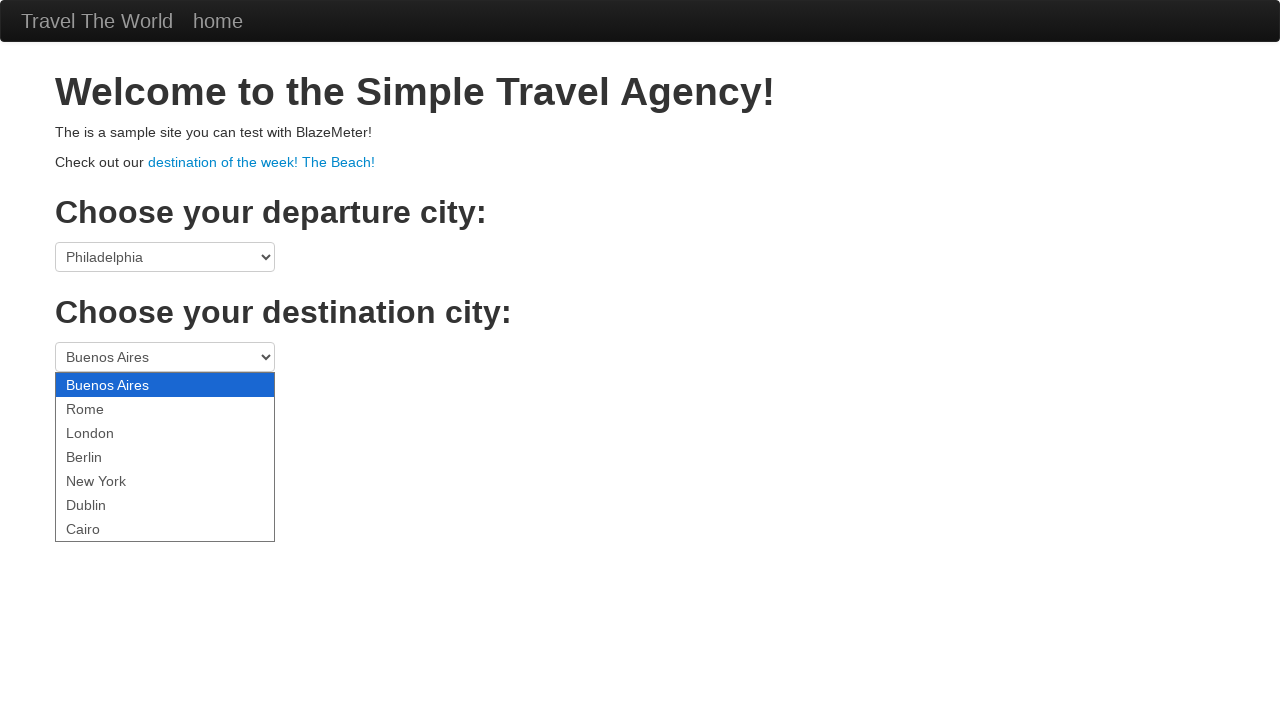

Selected London as destination city on select[name='toPort']
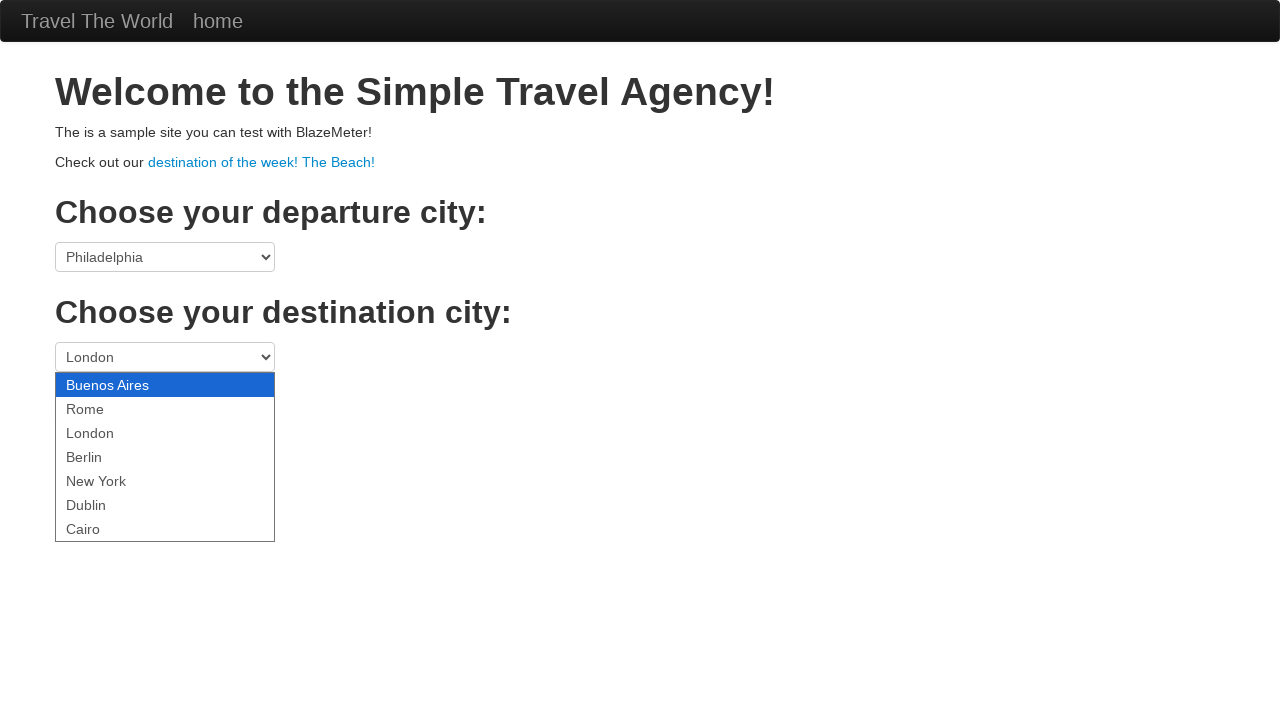

Clicked Find Flights button at (105, 407) on .btn-primary
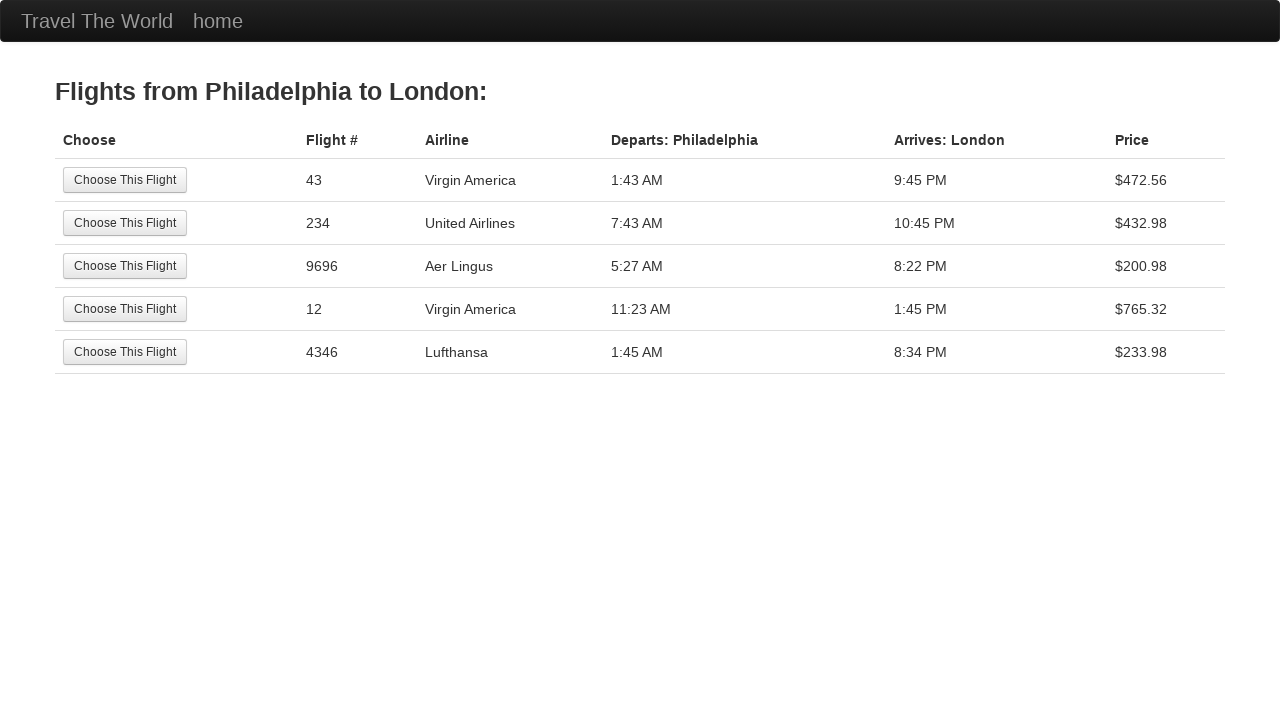

Selected the second flight option at (125, 223) on tr:nth-child(2) .btn
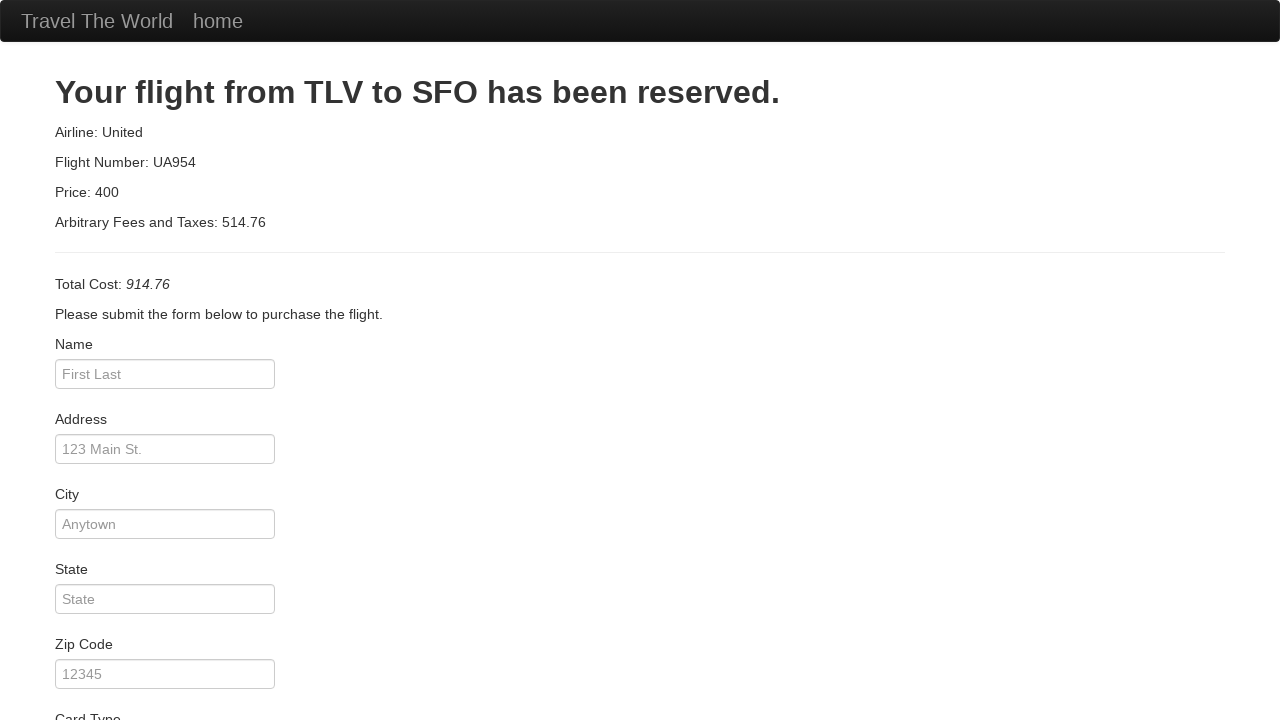

Filled passenger name as 'Sou' on #inputName
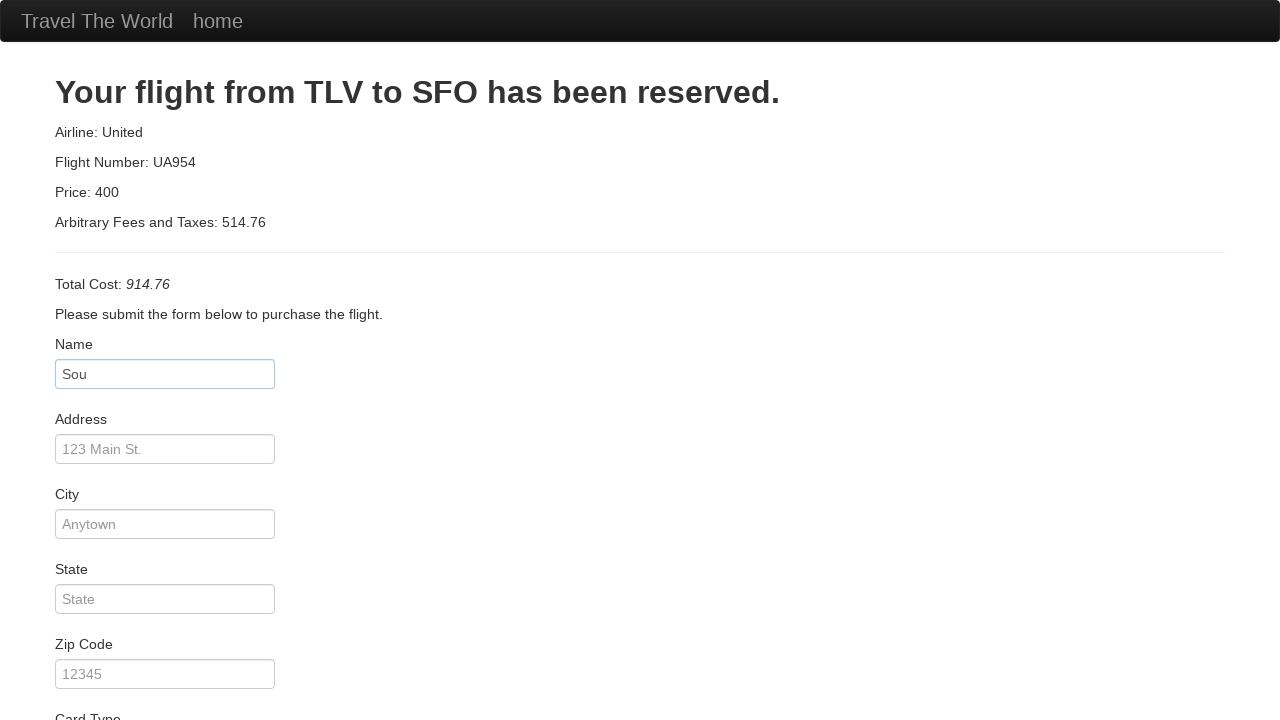

Filled address as '123 coisa' on #address
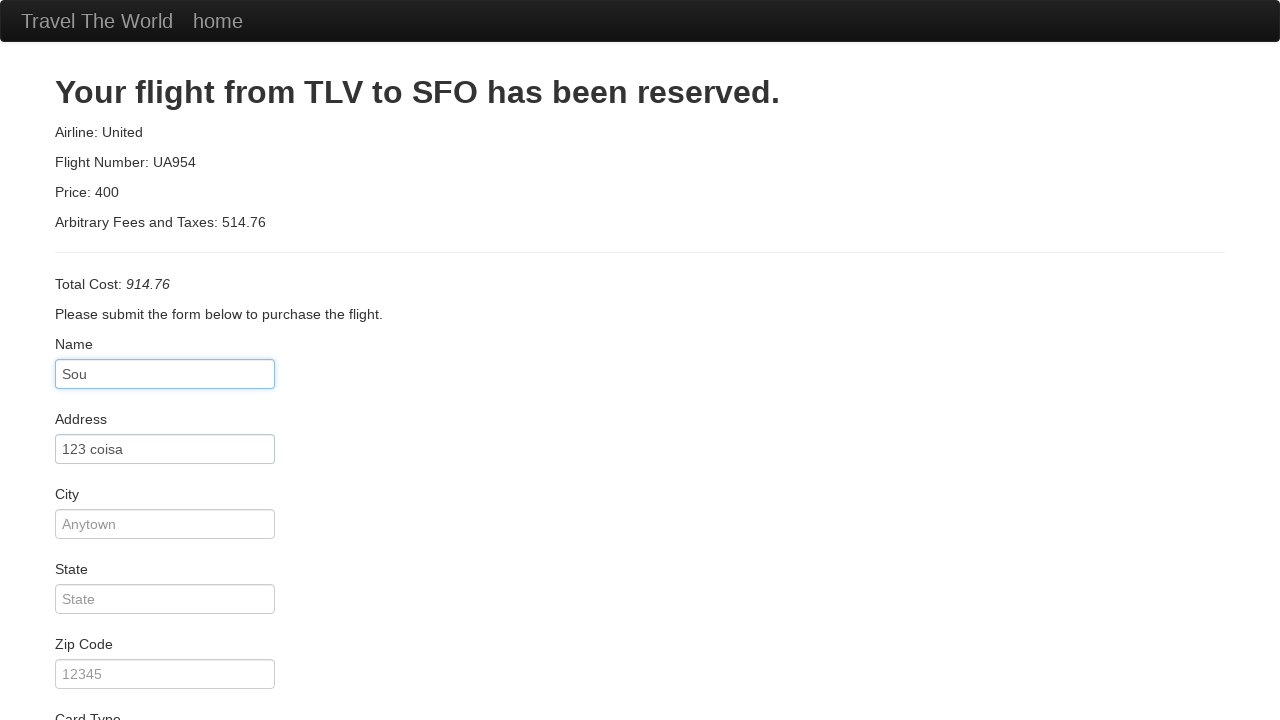

Filled city as 'wubba' on #city
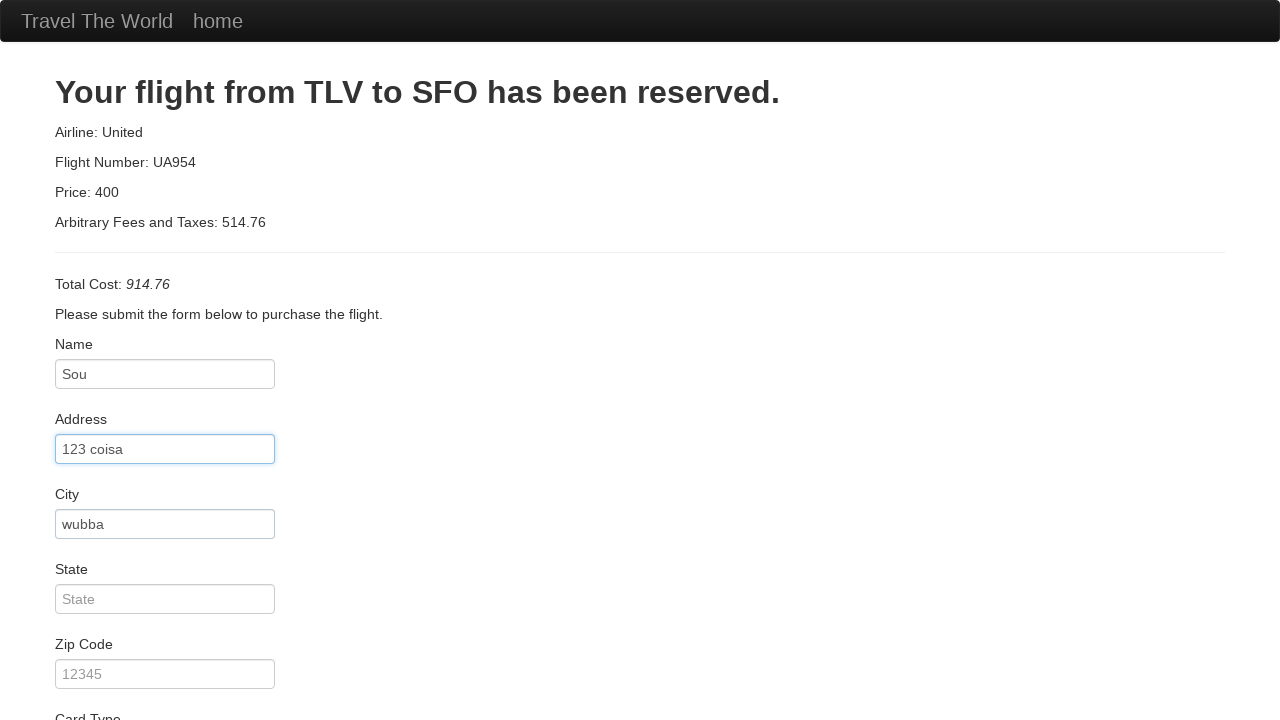

Filled state as 'lubba' on #state
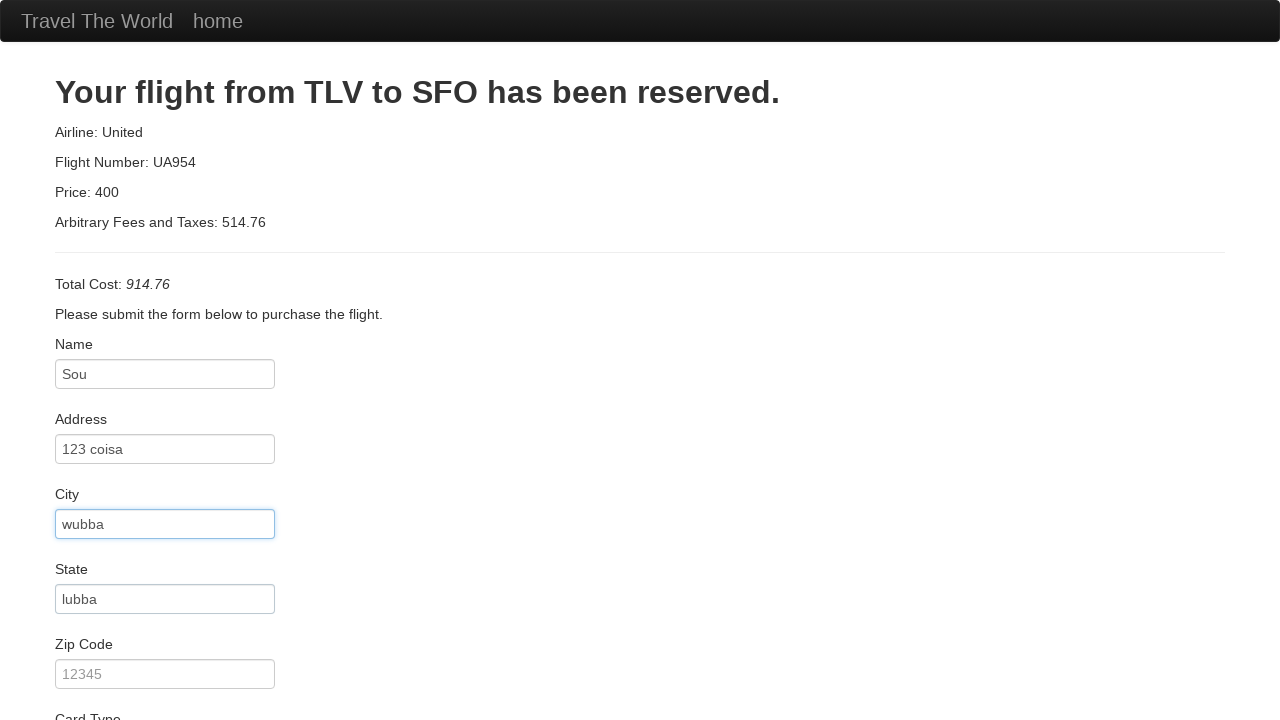

Filled zip code as '9192' on #zipCode
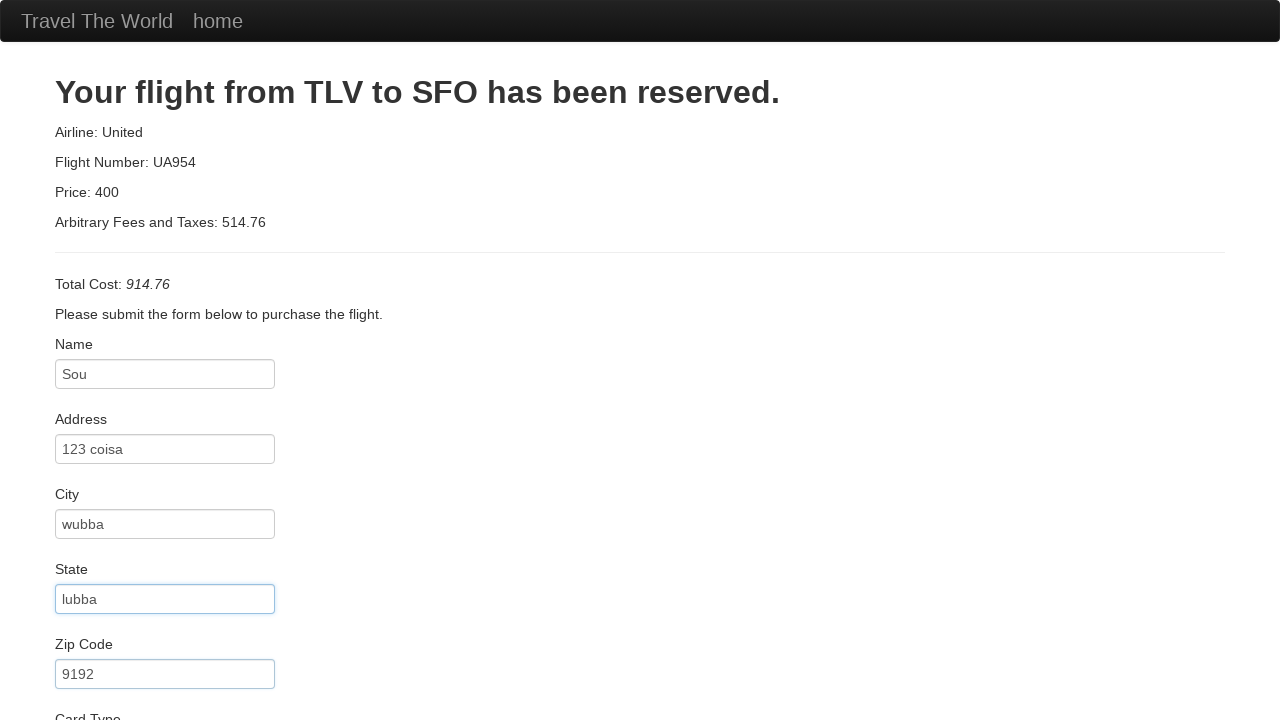

Selected American Express as card type on #cardType
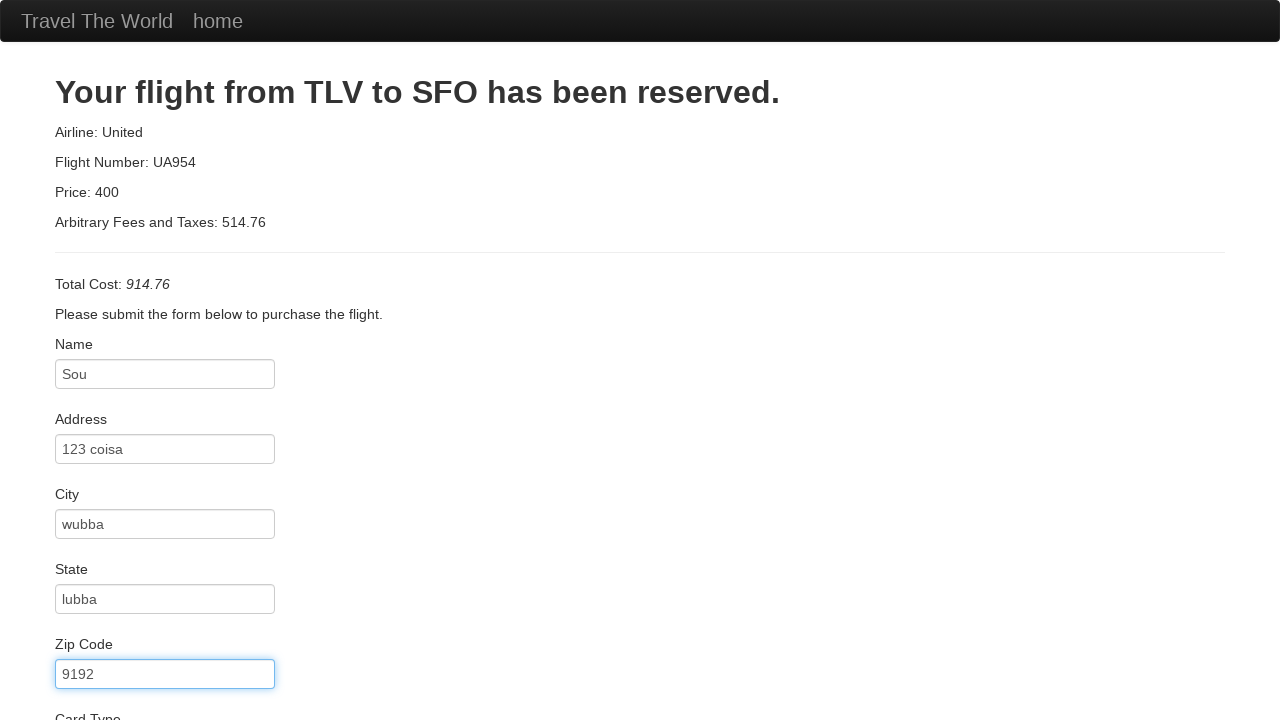

Filled credit card number as '9182' on #creditCardNumber
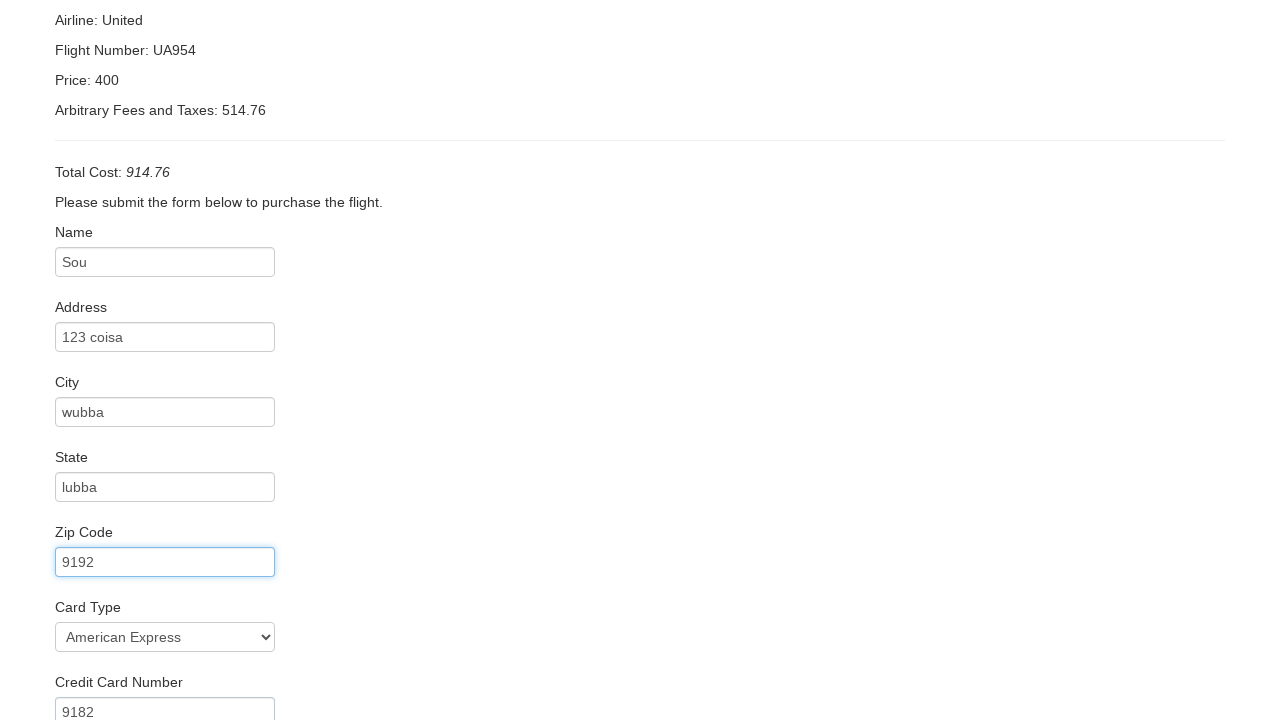

Filled credit card month as '12' on #creditCardMonth
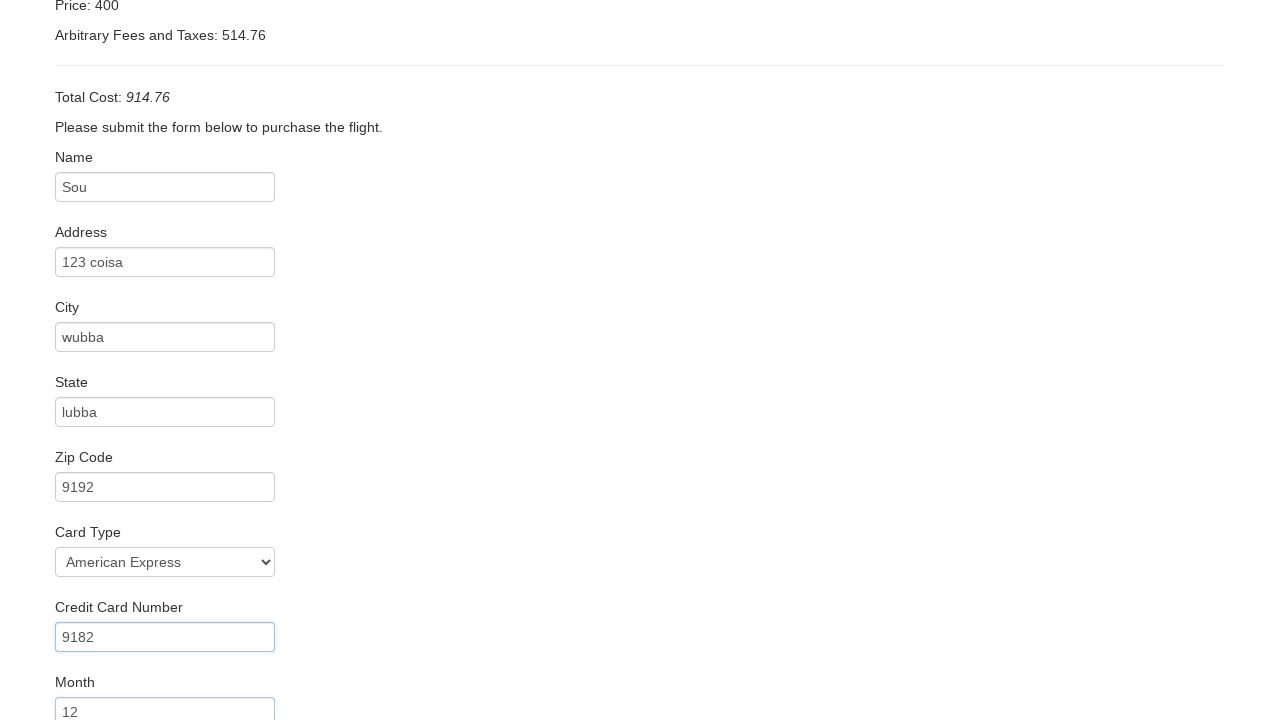

Filled credit card year as '2022' on #creditCardYear
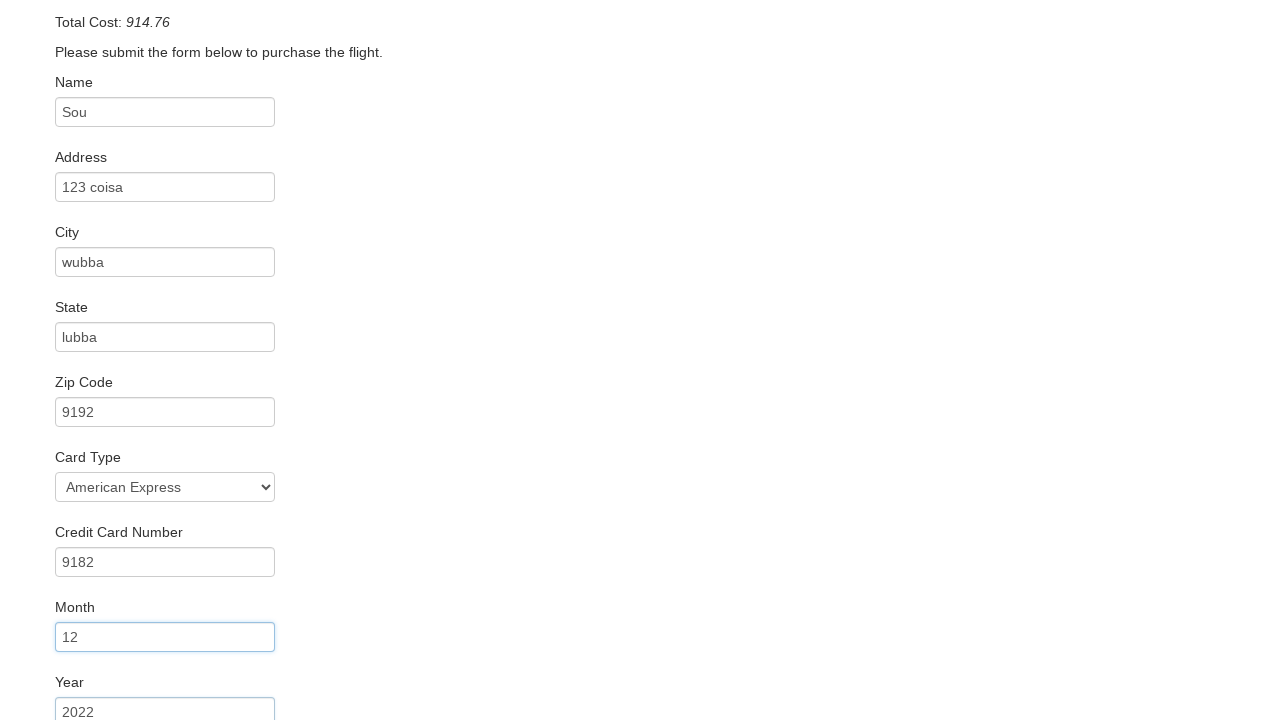

Filled name on card as 'Mr G' on #nameOnCard
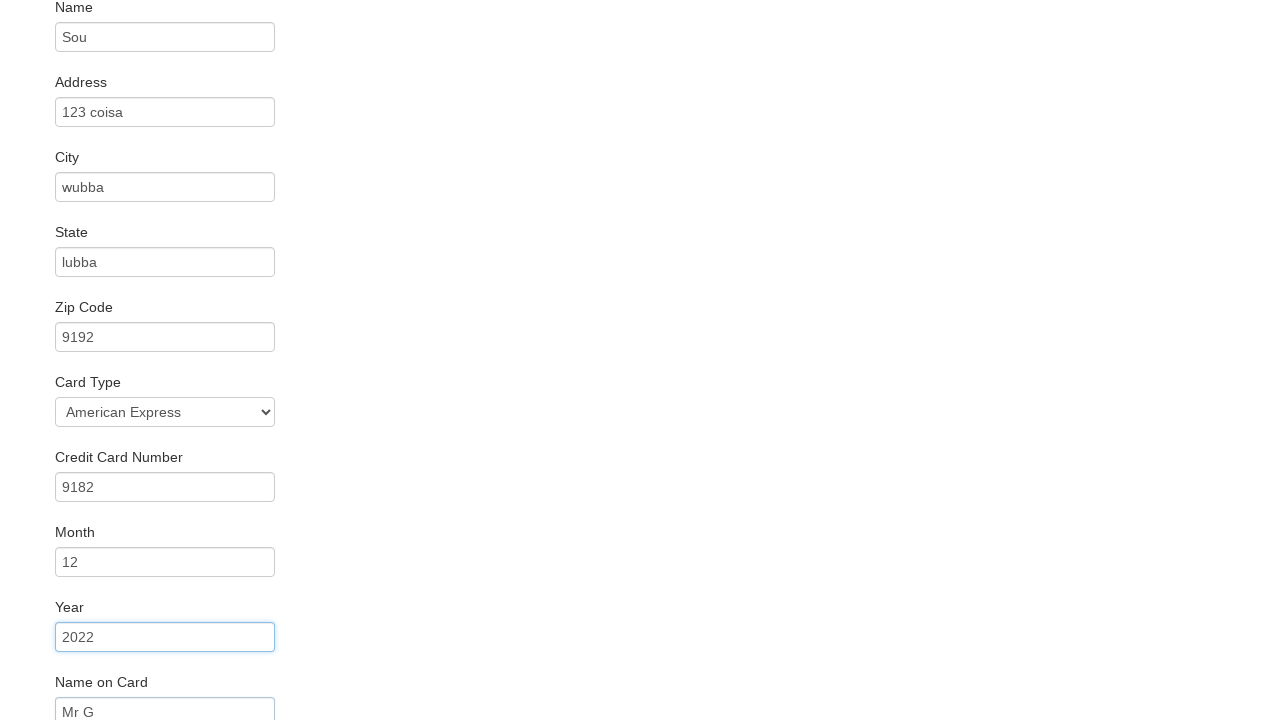

Clicked Purchase Flight button at (118, 685) on .btn-primary
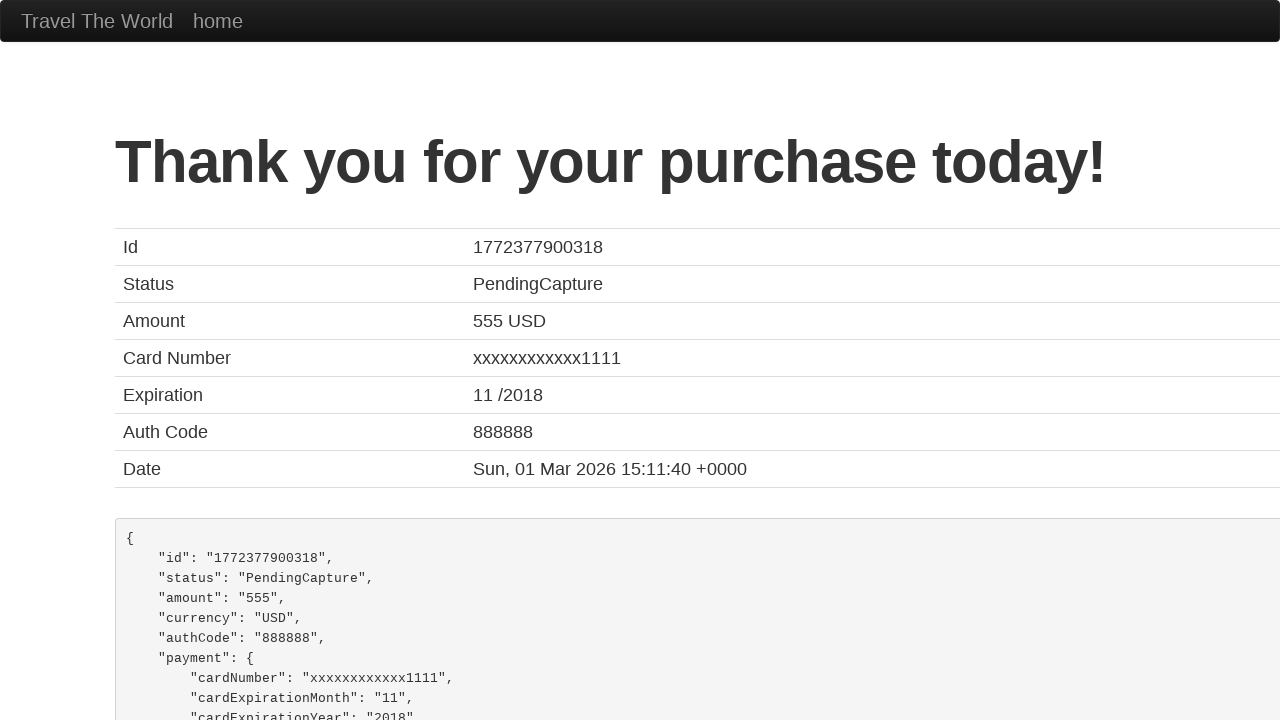

Confirmed booking page loaded with title 'BlazeDemo Confirmation'
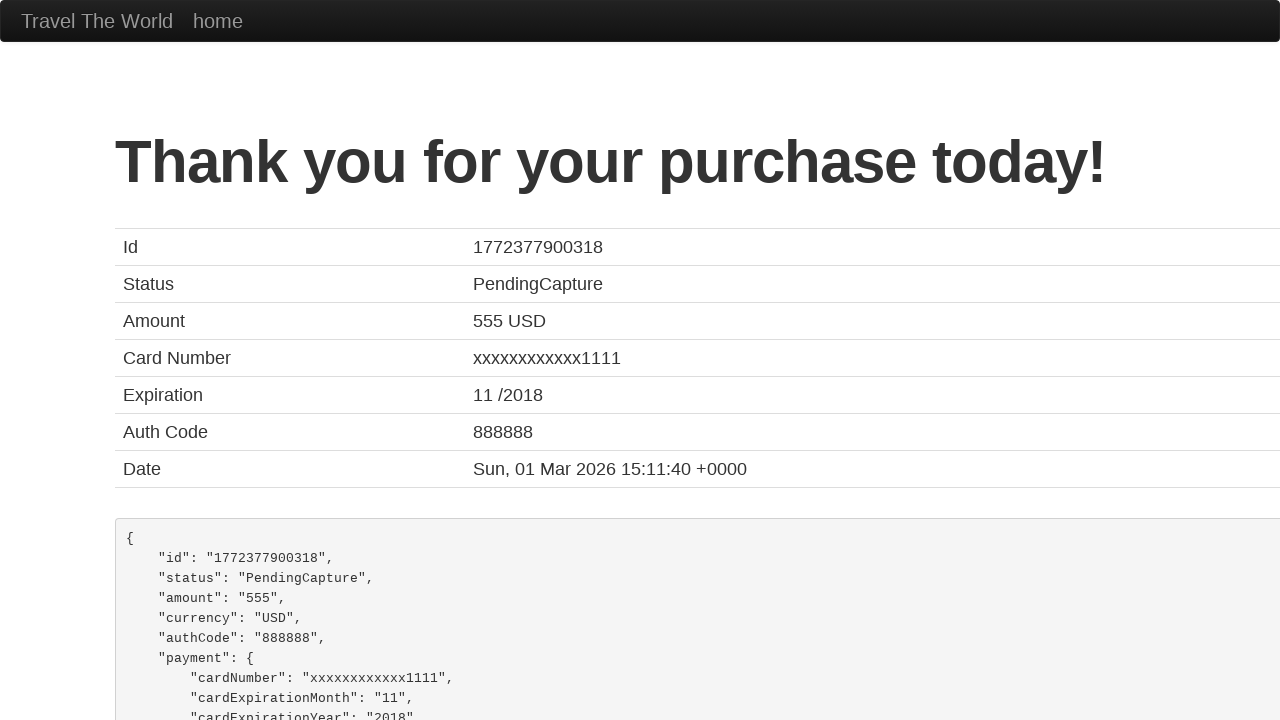

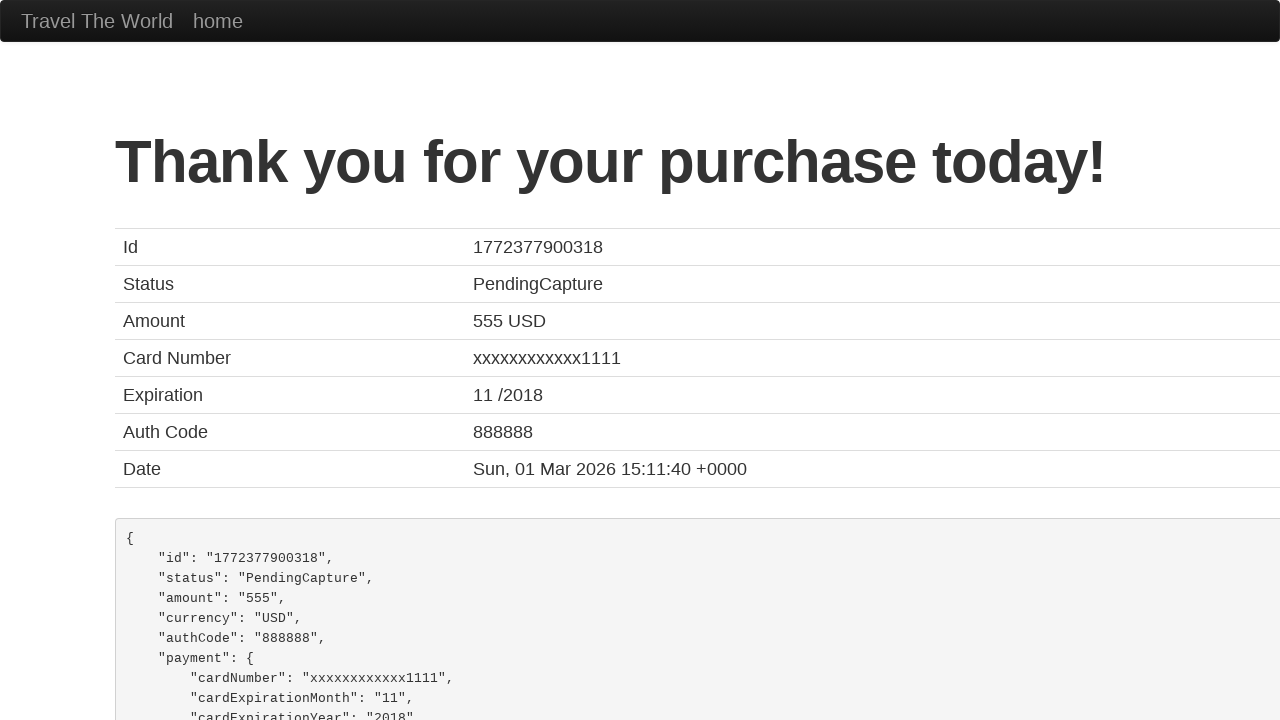